Tests the search functionality by searching for a programming language by name and verifying the results contain the search term

Starting URL: https://www.99-bottles-of-beer.net/

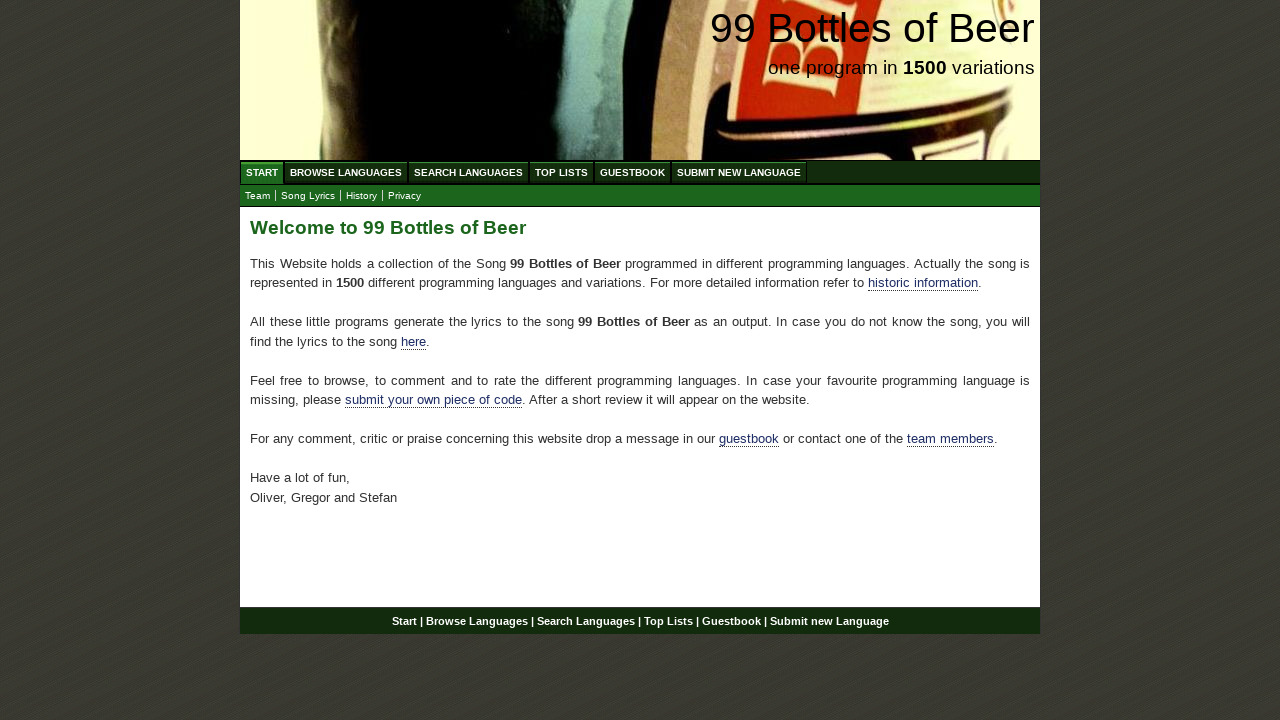

Clicked on Search Languages menu at (468, 172) on xpath=//ul[@id='menu']/li/a[@href='/search.html']
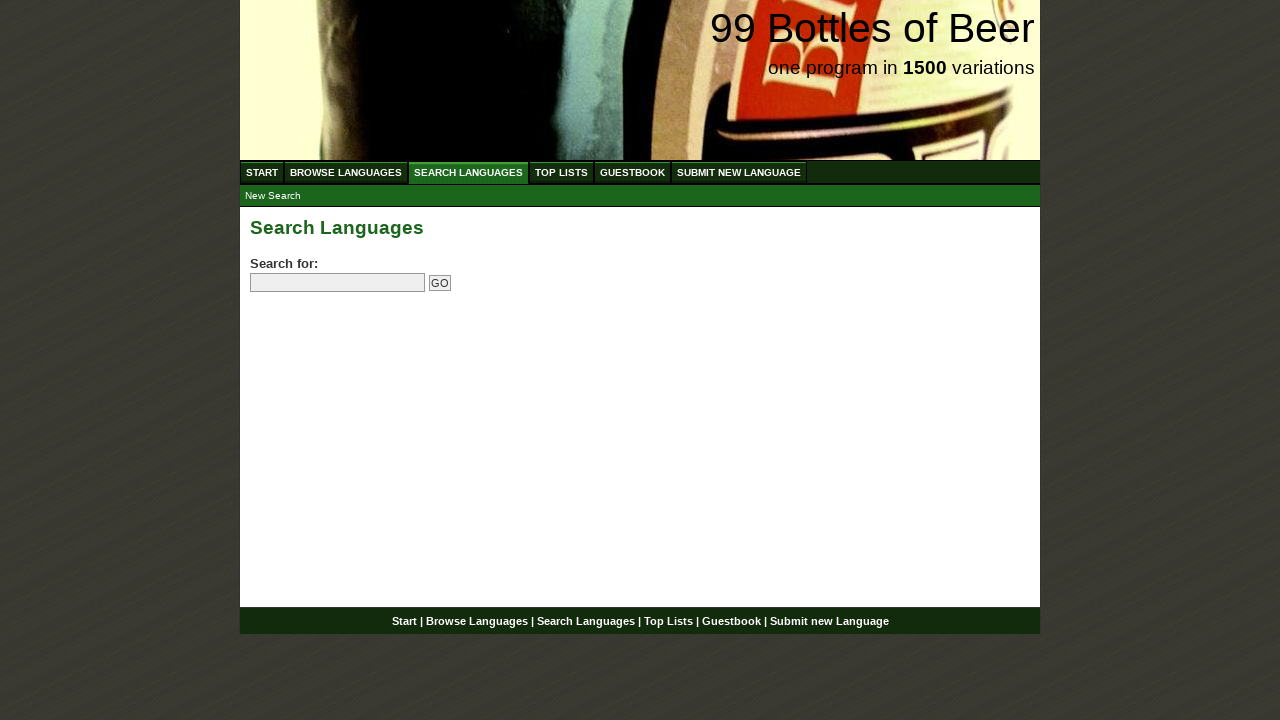

Clicked on search input field at (338, 283) on input[name='search']
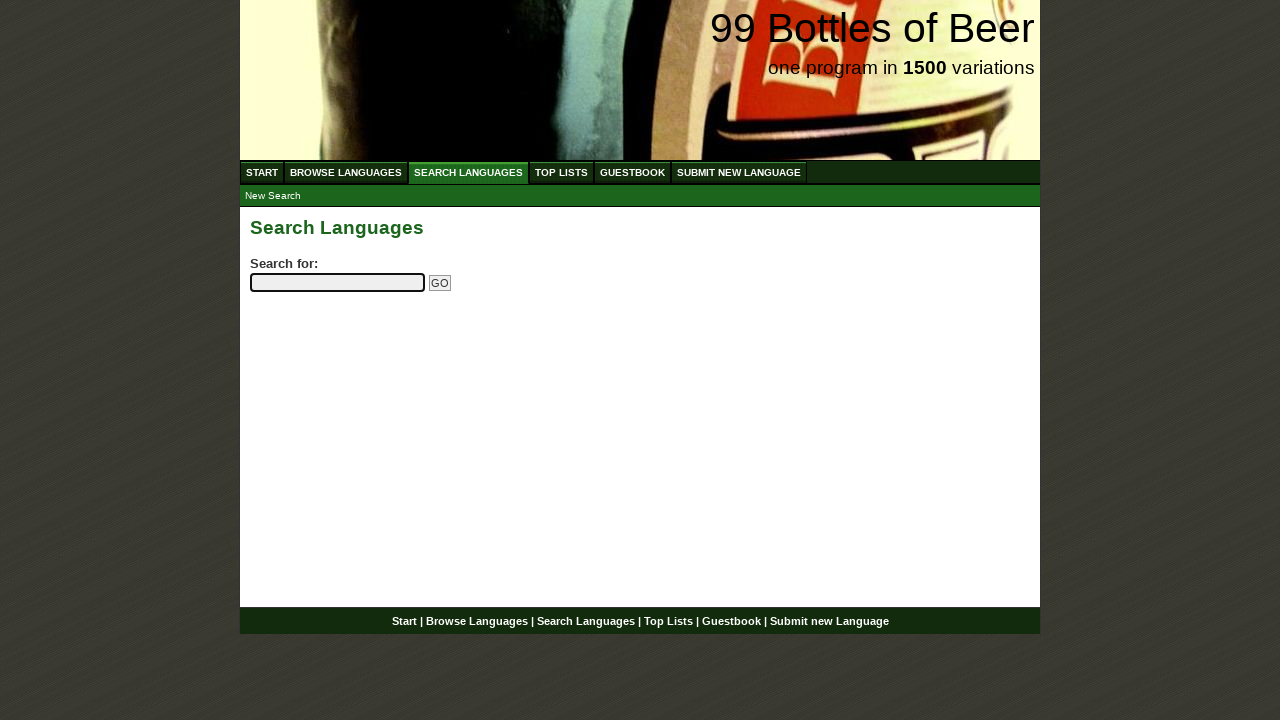

Entered 'python' in search field on input[name='search']
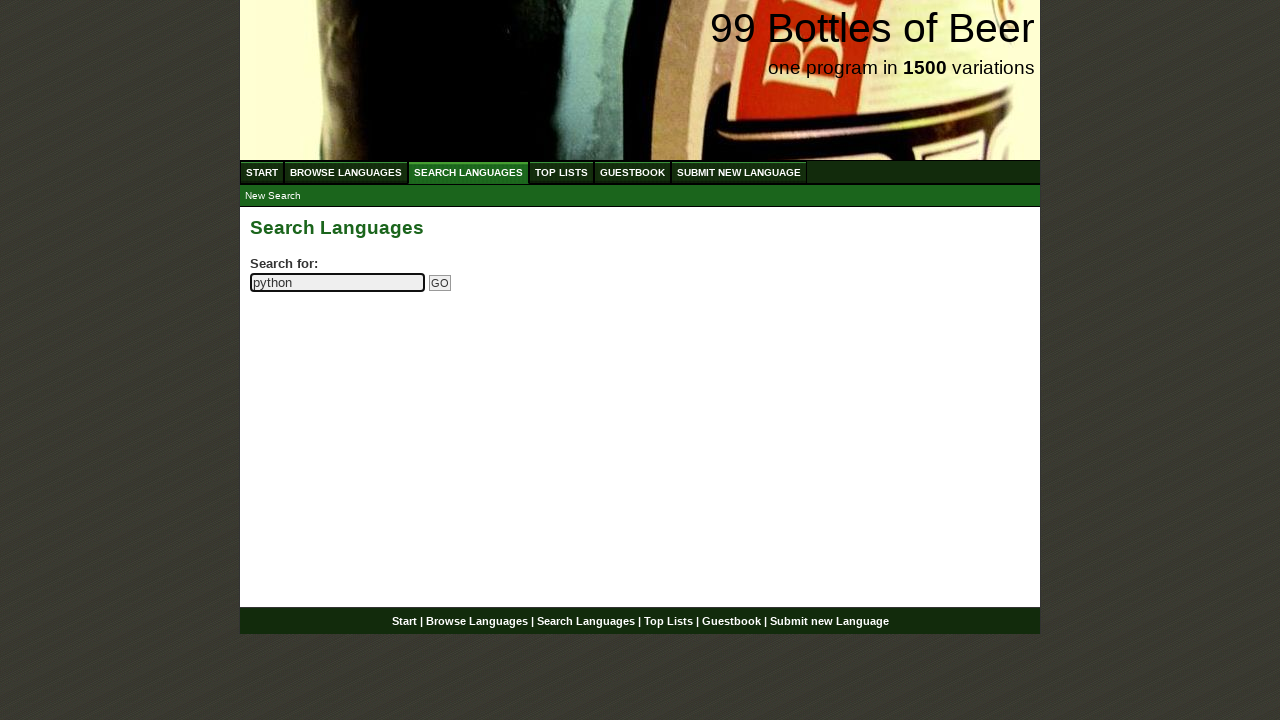

Clicked Go button to submit search at (440, 283) on input[name='submitsearch']
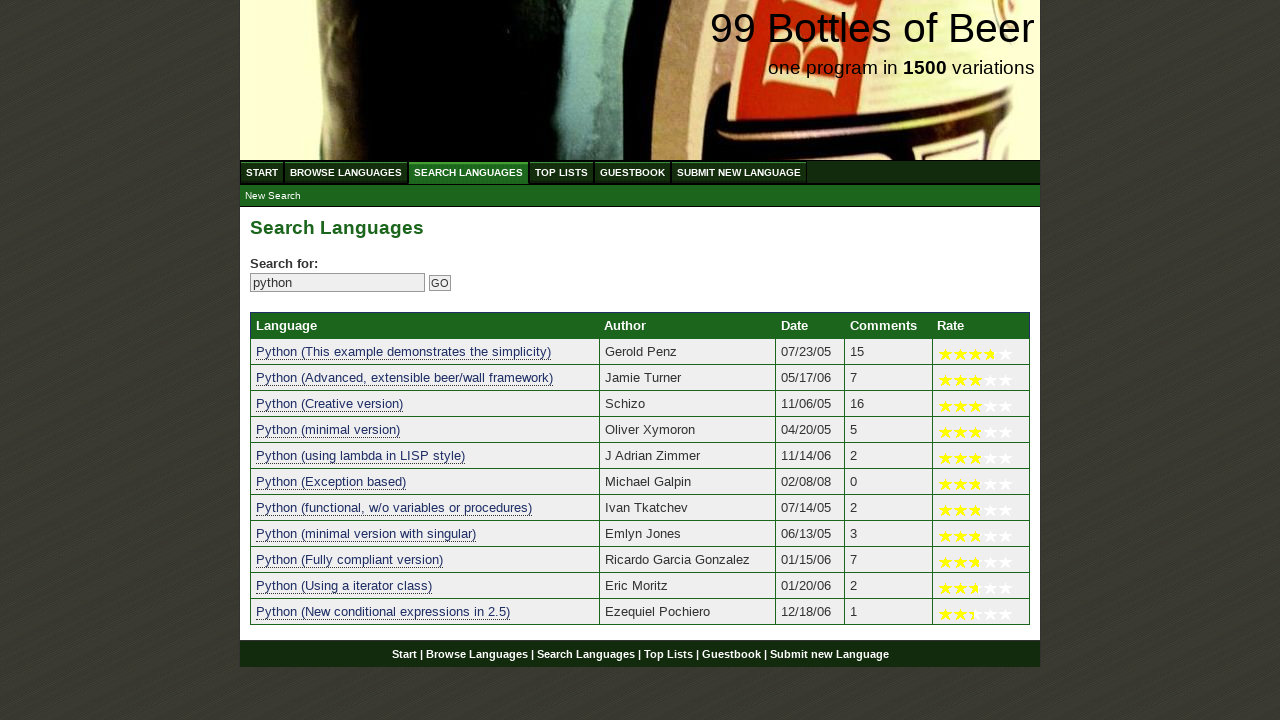

Search results loaded successfully
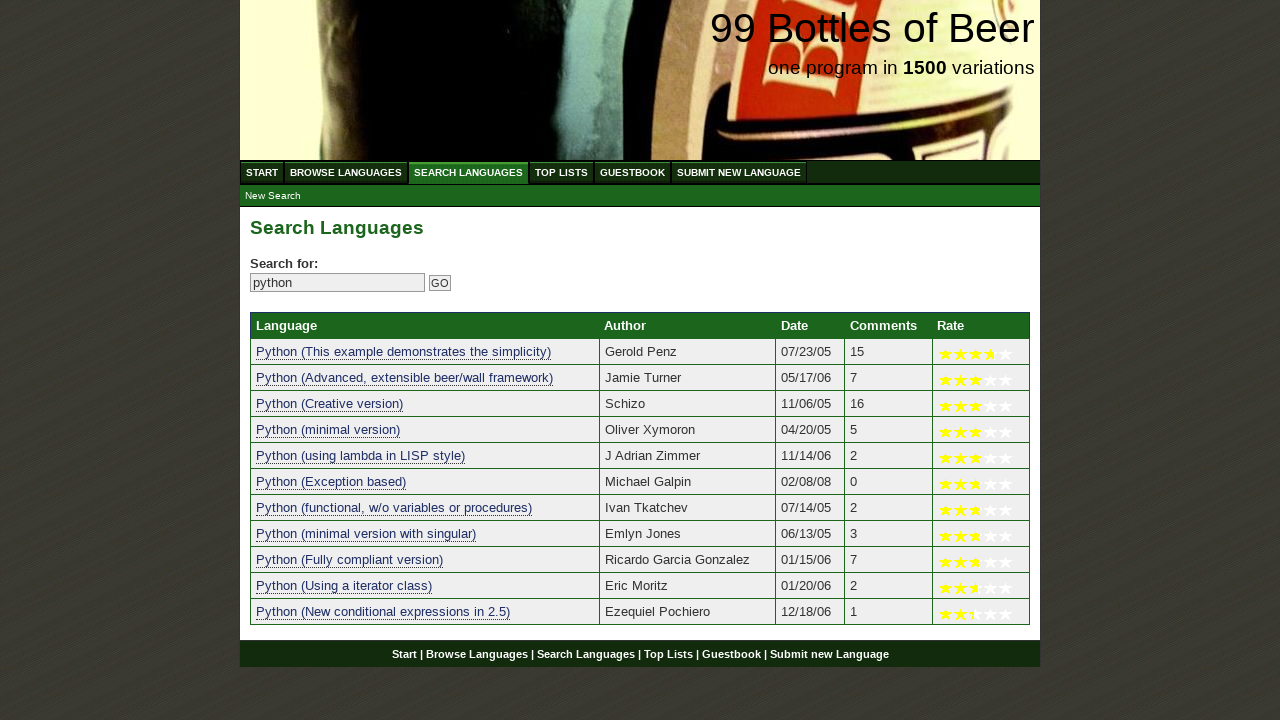

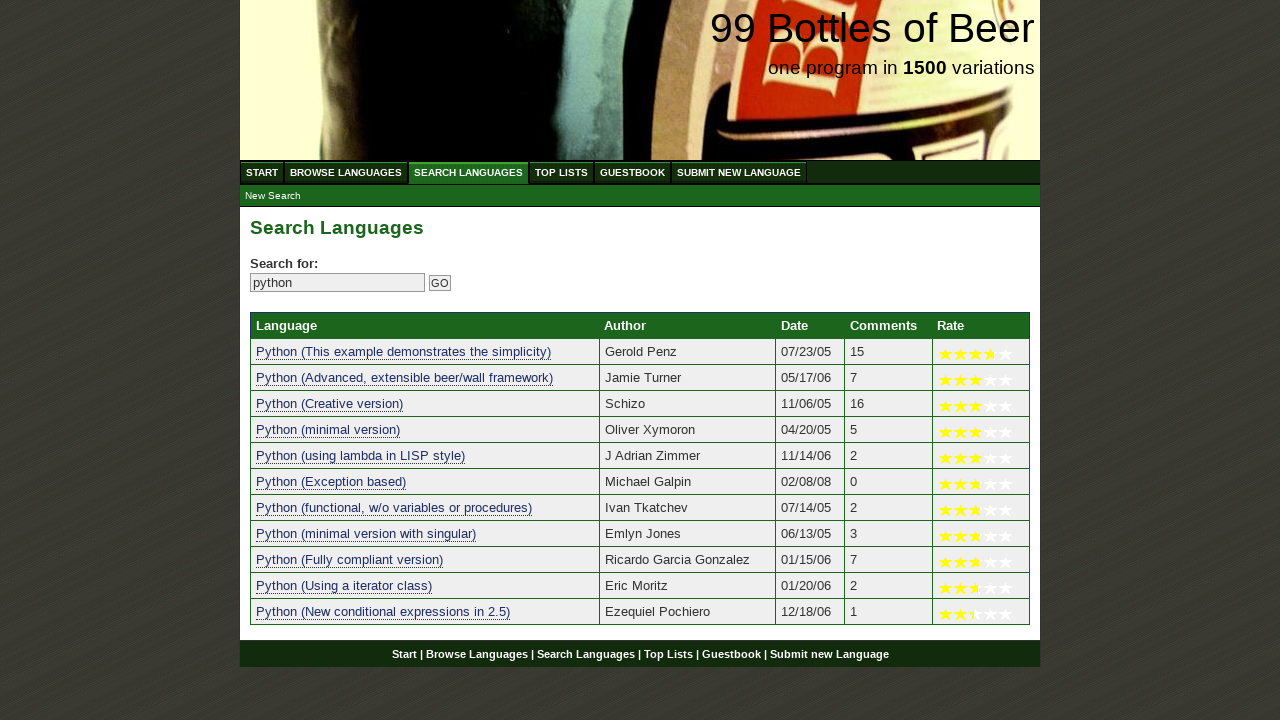